Tests login error message display by entering incorrect password and verifying the error message appears

Starting URL: http://www.saucedemo.com/

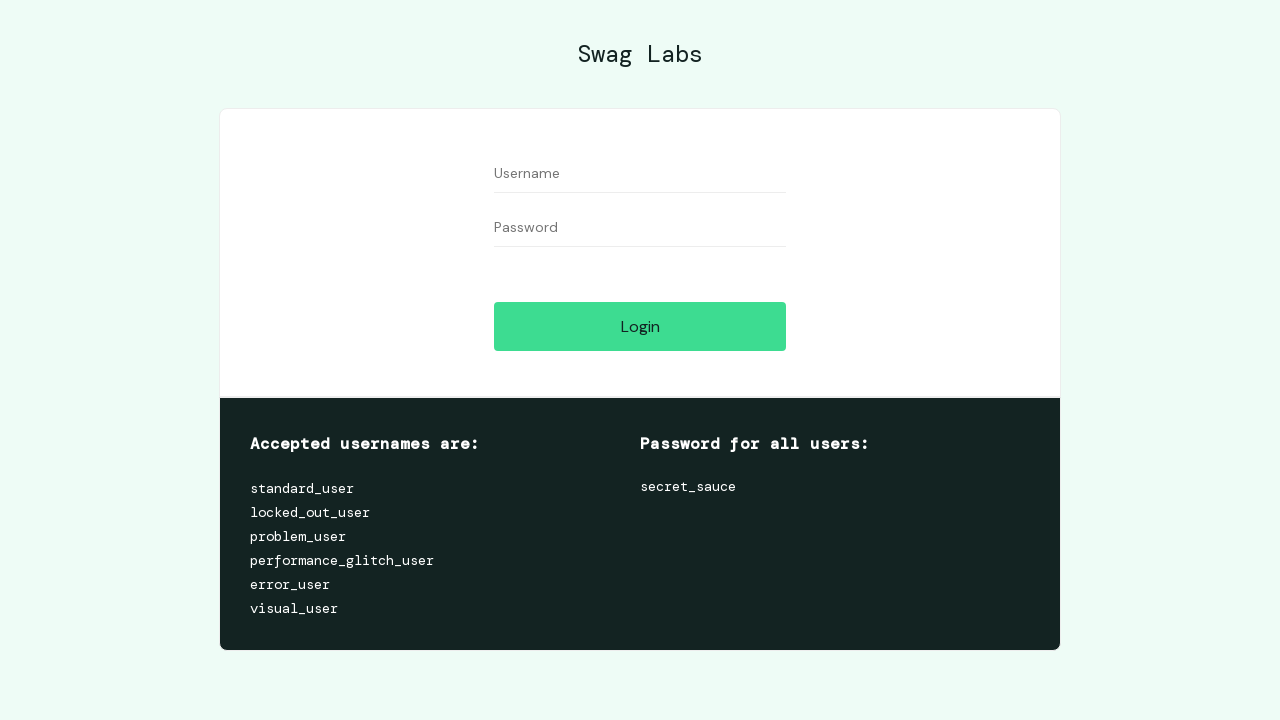

Filled username field with 'standard_user' on //input[@id="user-name"]
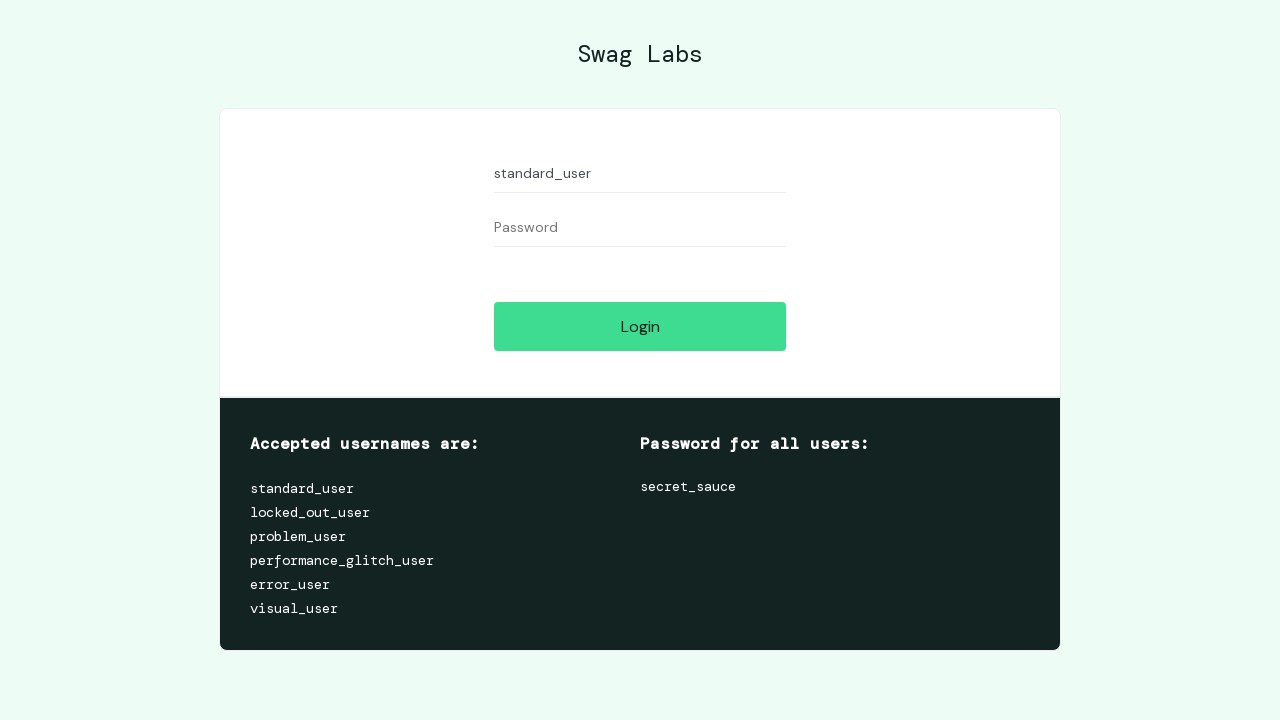

Filled password field with incorrect password 'secret_sauce1' on //input[@id="password"]
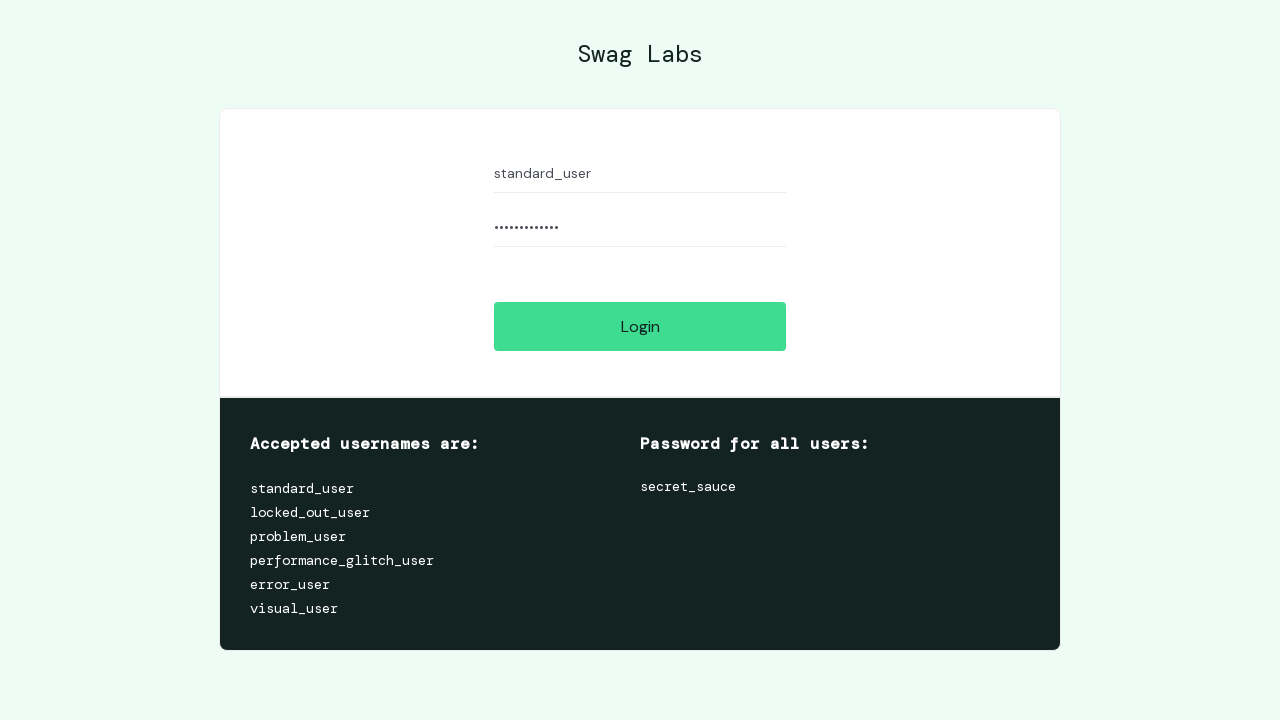

Clicked login button to attempt authentication with incorrect credentials at (640, 326) on xpath=//input[@id="login-button"]
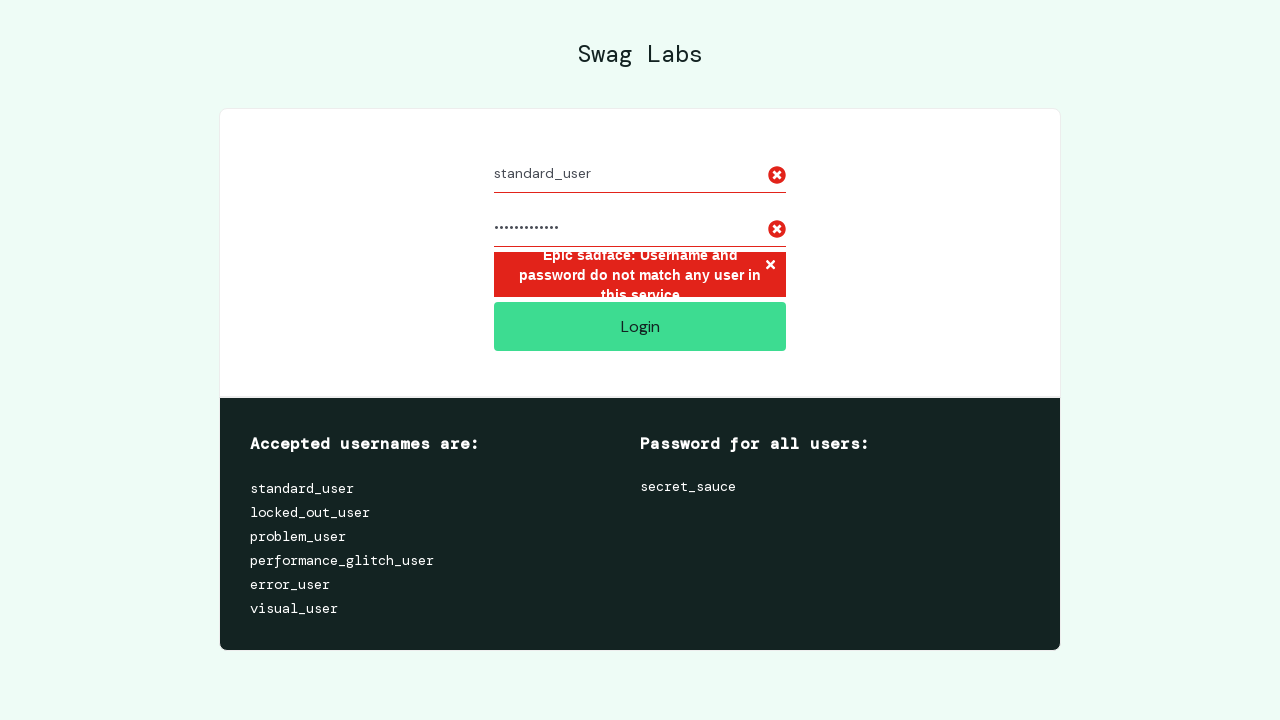

Error message appeared on login page
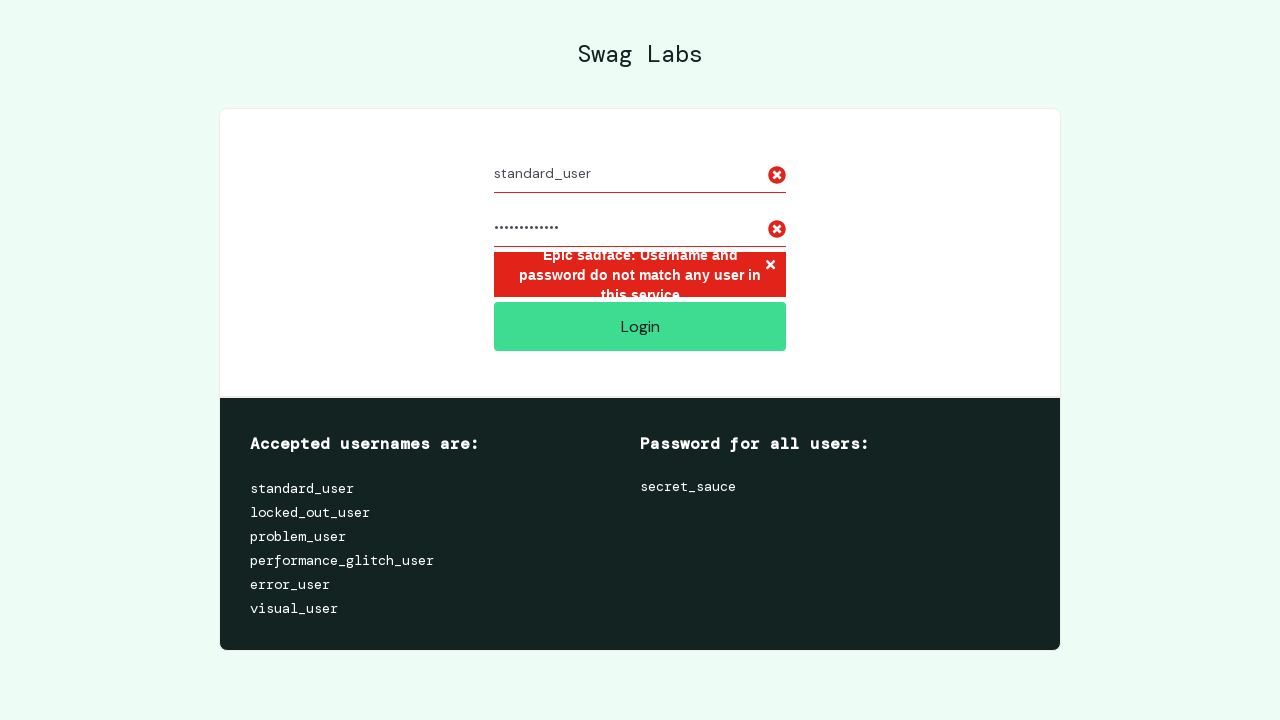

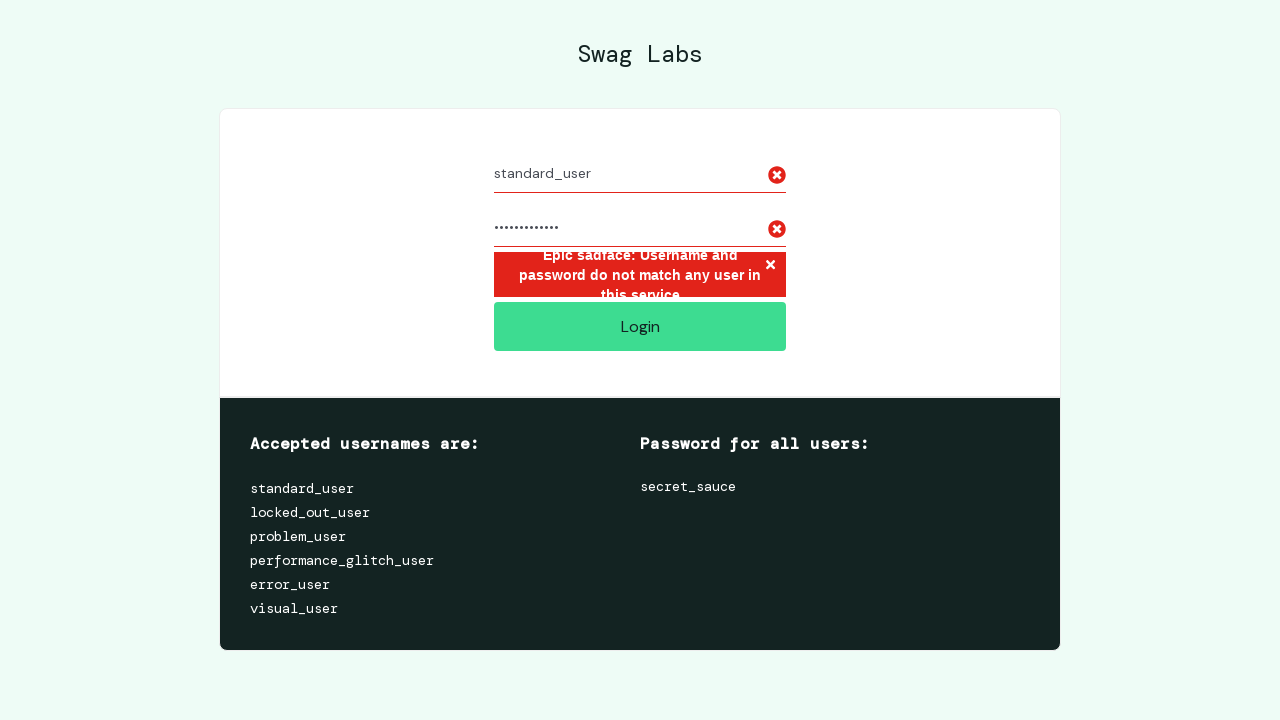